Tests click actions and alert handling by navigating through links and interacting with buttons that trigger JavaScript alerts

Starting URL: https://teserat.github.io/welcome/

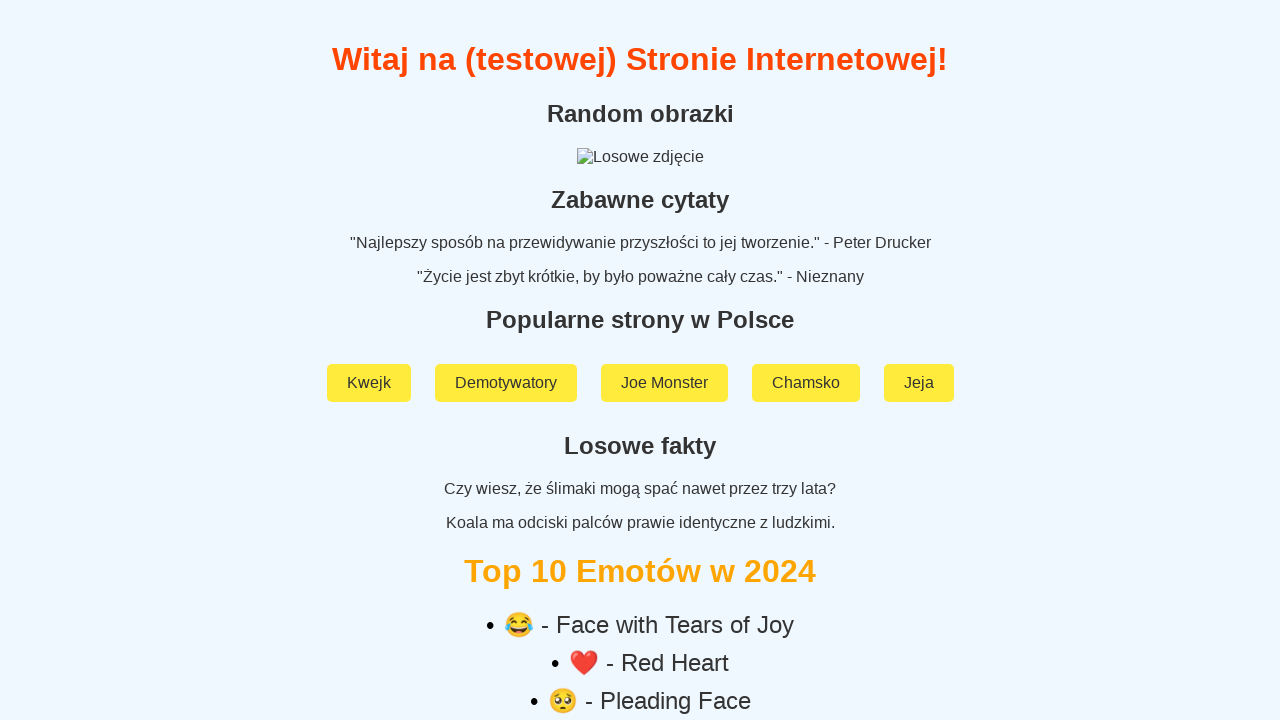

Clicked on 'Rozchodniak' link at (640, 592) on text=Rozchodniak
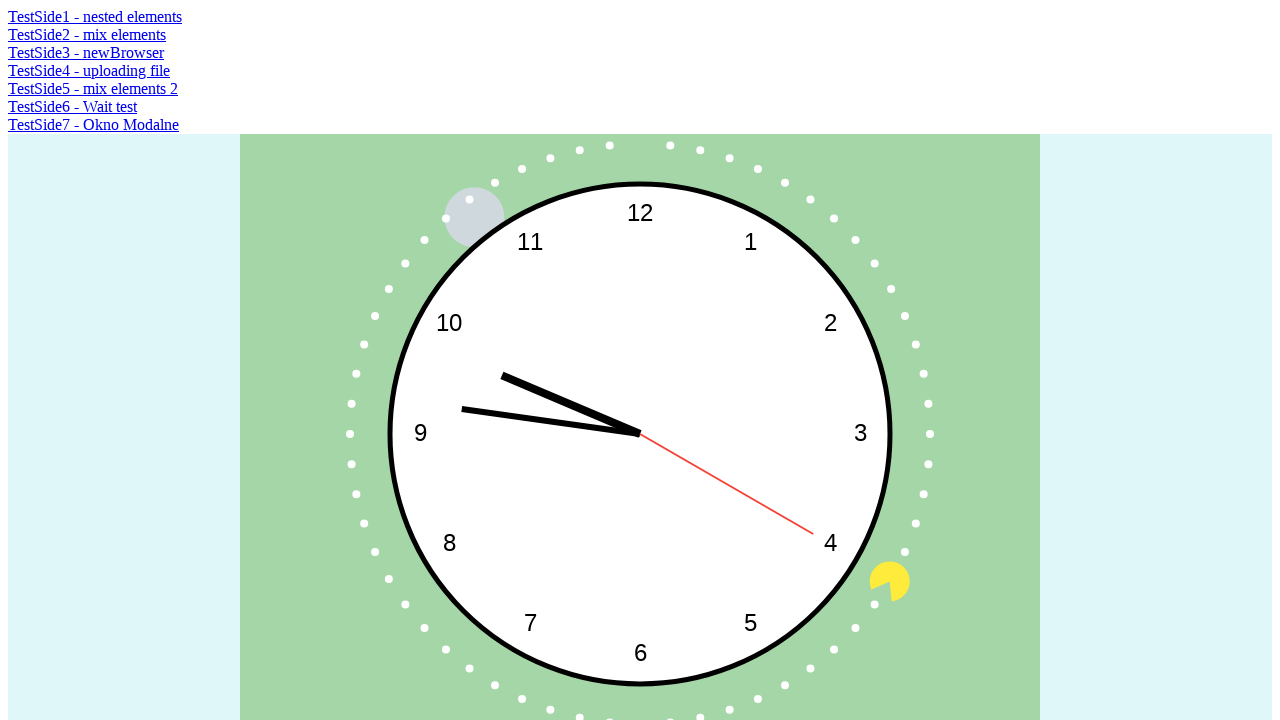

Clicked on 'TestSide2 - mix elements' link at (87, 34) on text=TestSide2 - mix elements
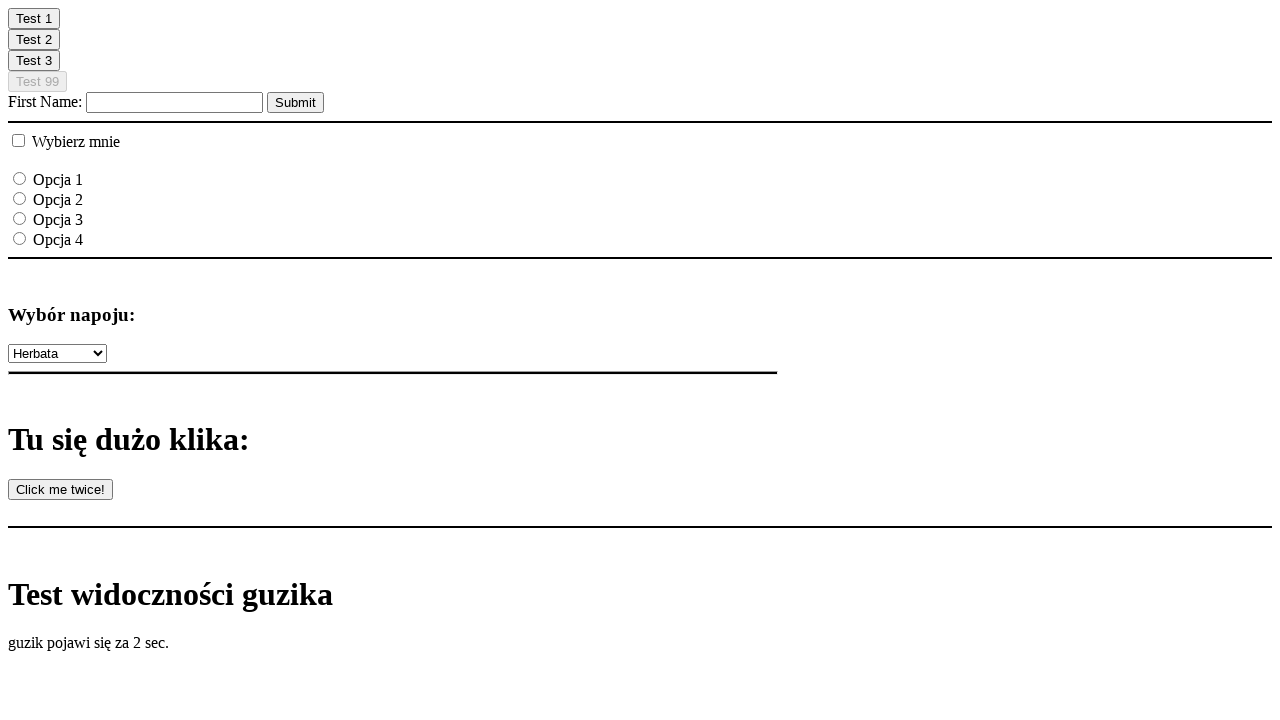

Clicked first button (#clickOnMe) to trigger alert at (34, 18) on #clickOnMe
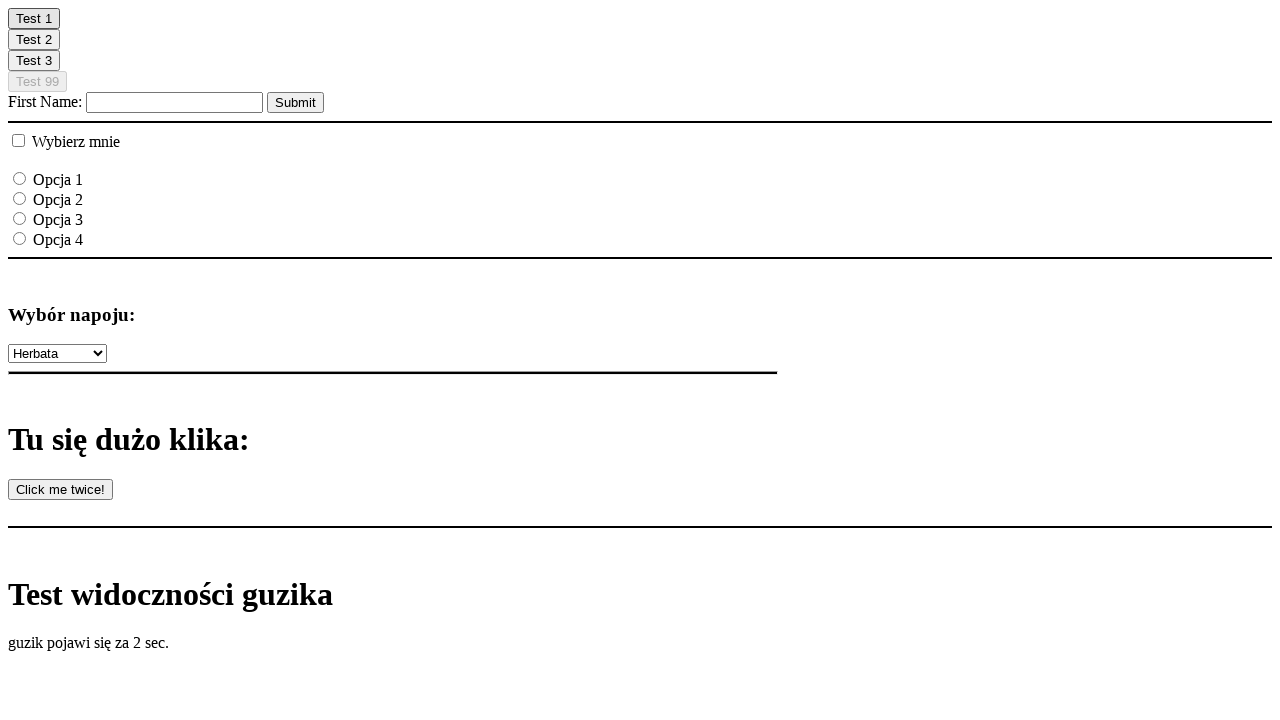

Set up dialog handler to accept first alert
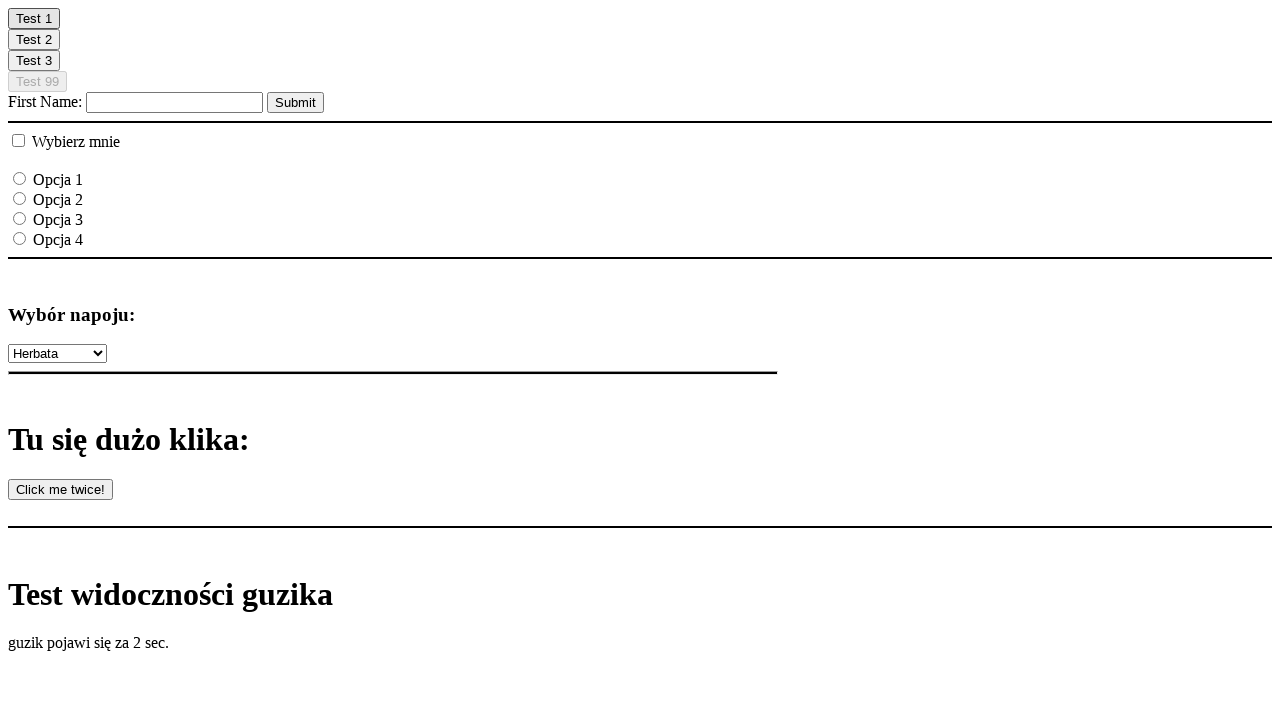

Waited 800ms after first alert
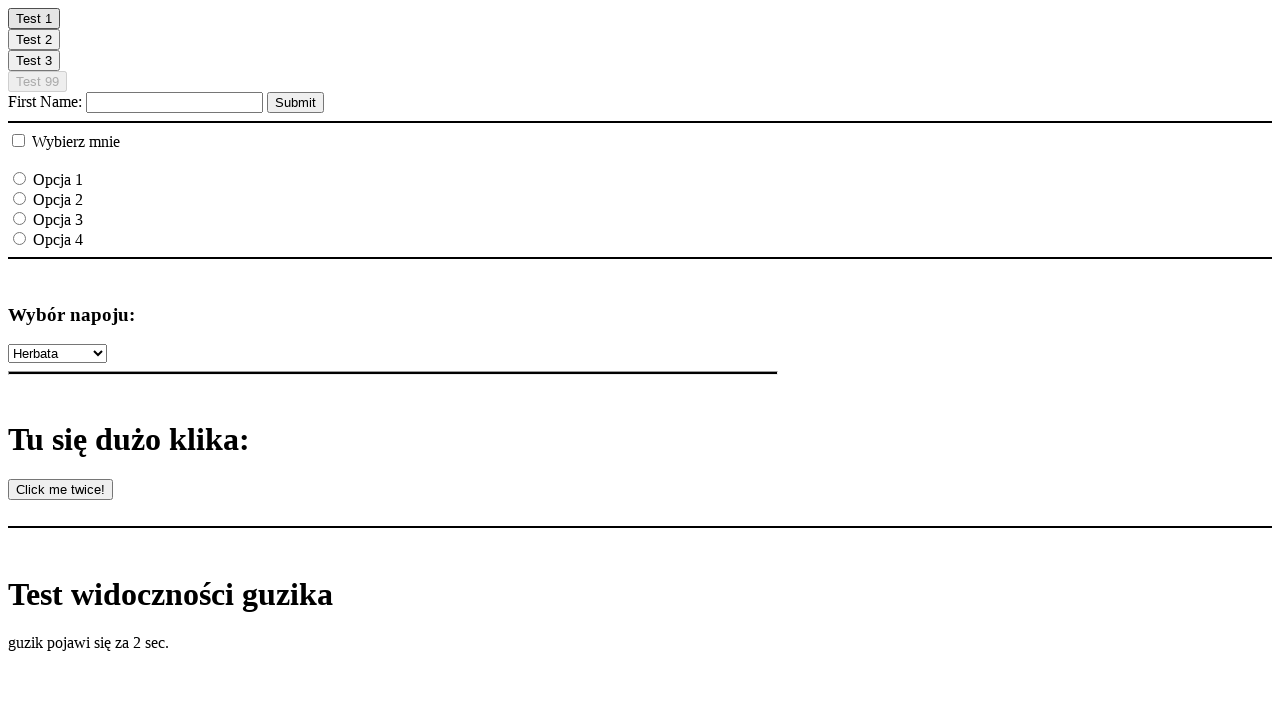

Clicked second button (#clickOnMe2) to trigger alert at (34, 40) on #clickOnMe2
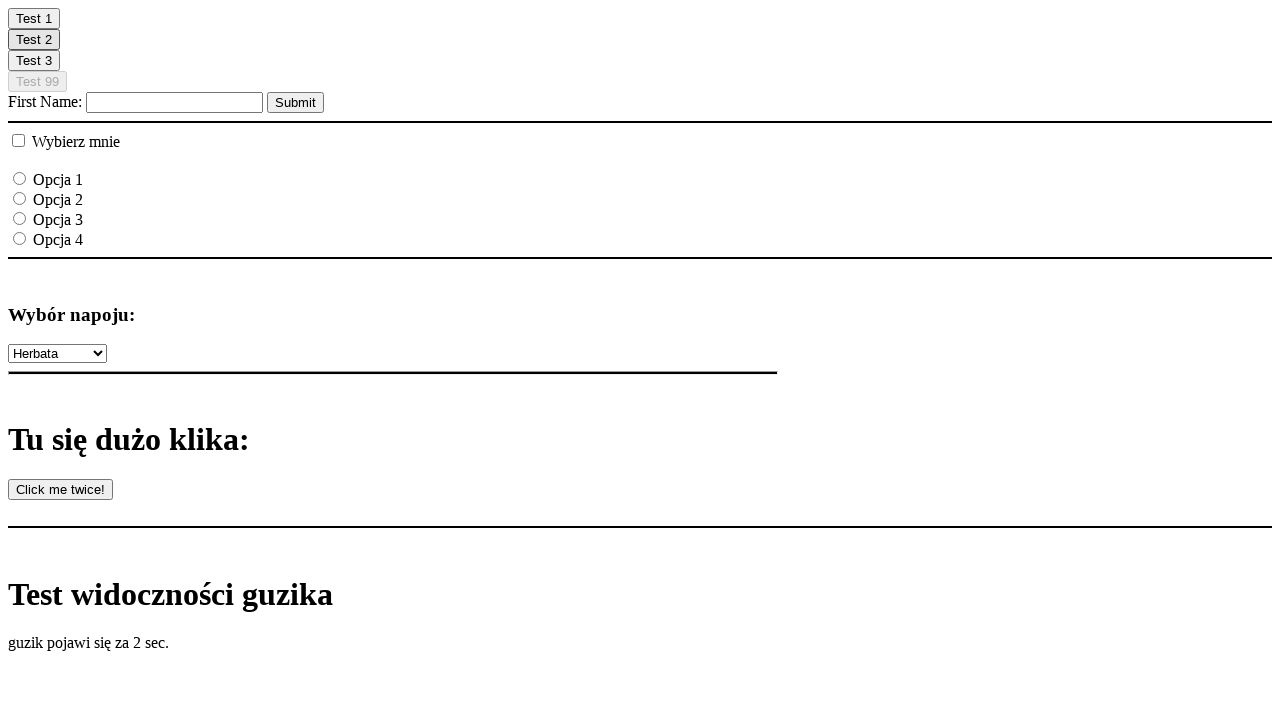

Set up dialog handler to dismiss second alert
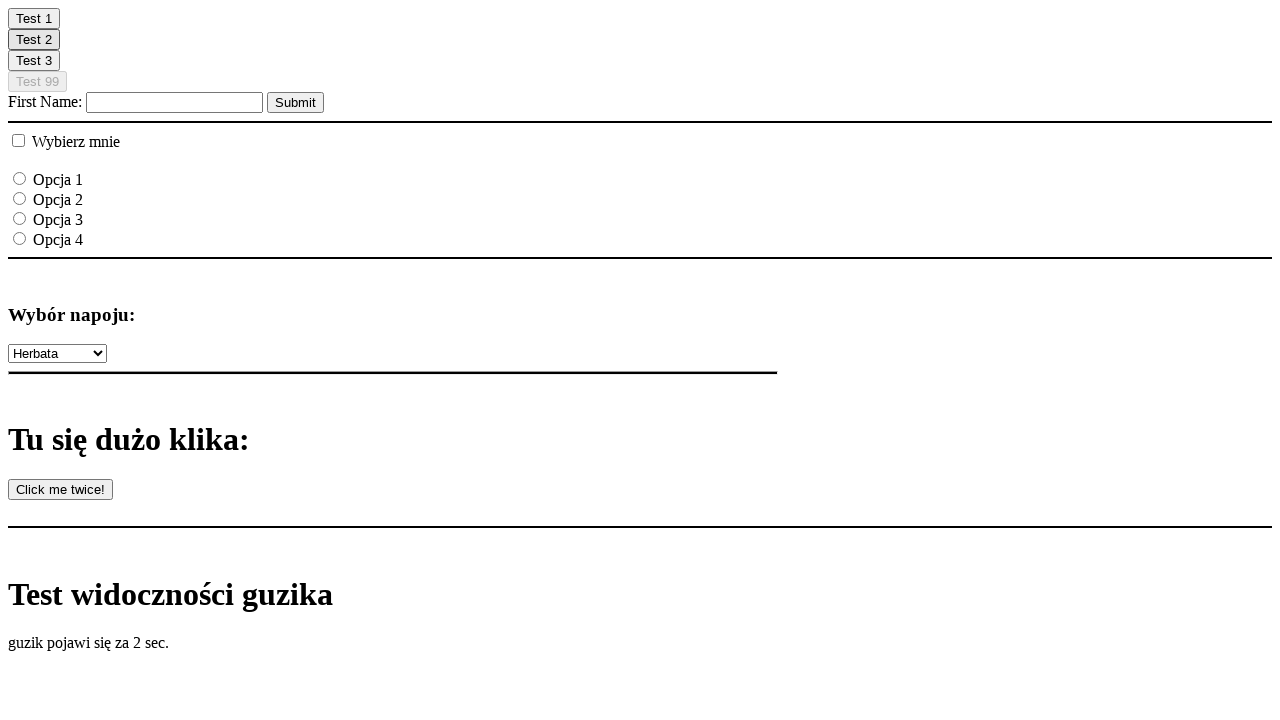

Waited 800ms after second alert
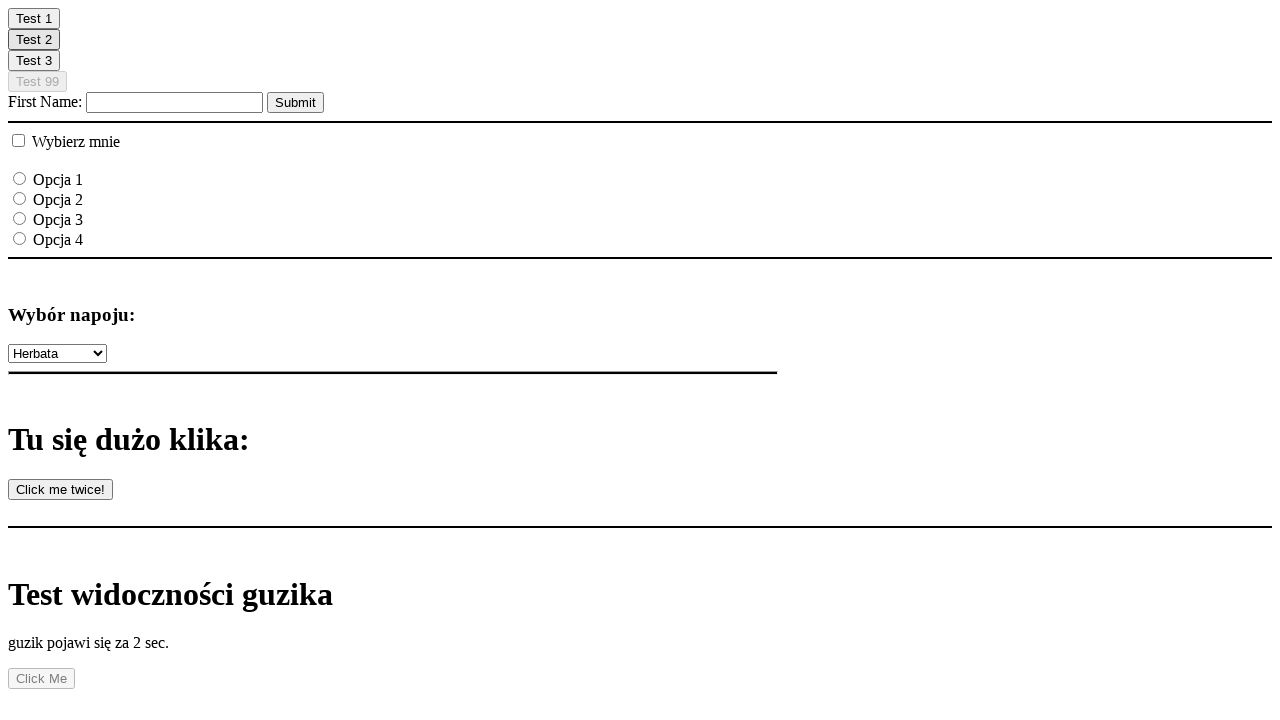

Clicked third button (#clickOnMe3) to trigger prompt at (34, 60) on #clickOnMe3
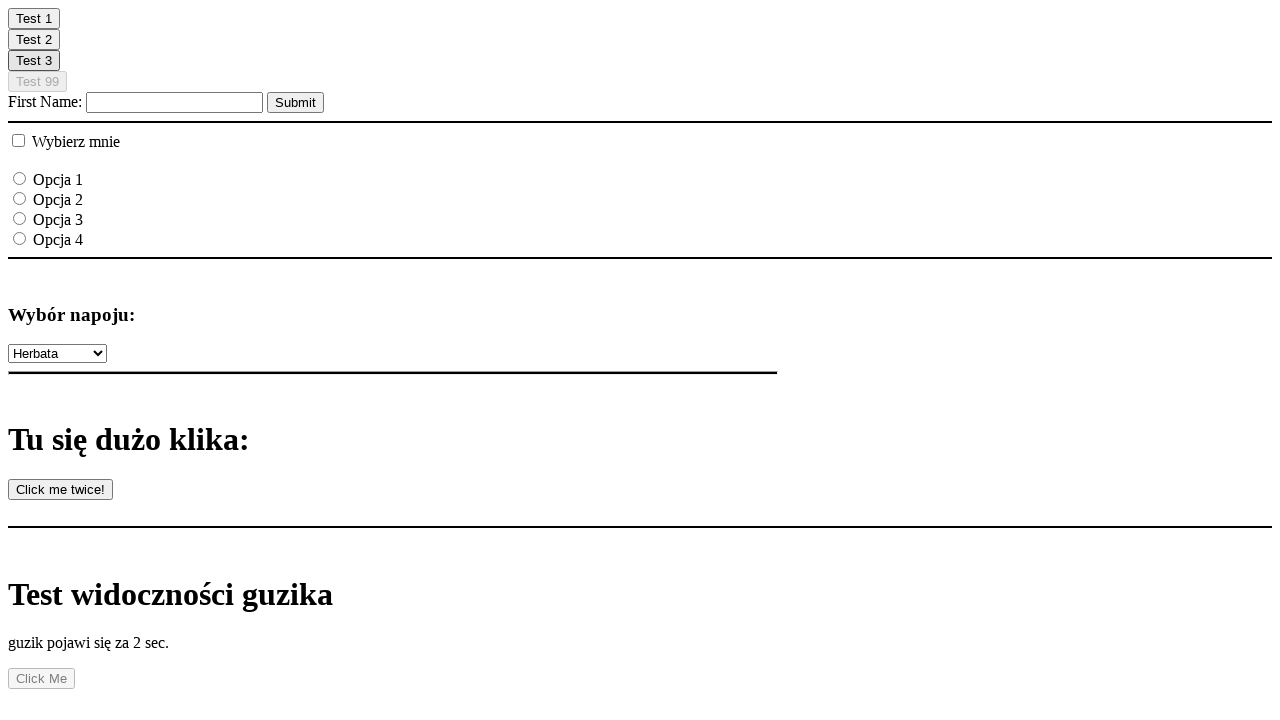

Set up dialog handler to enter 'world!' in prompt
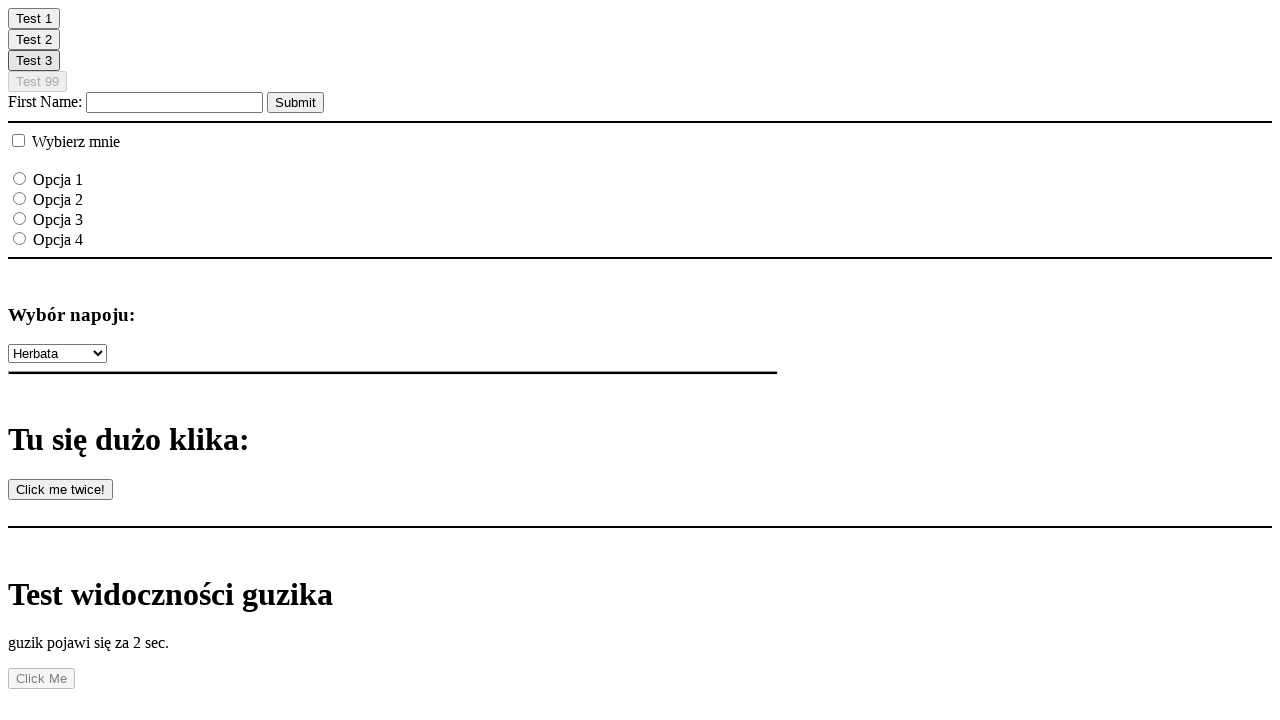

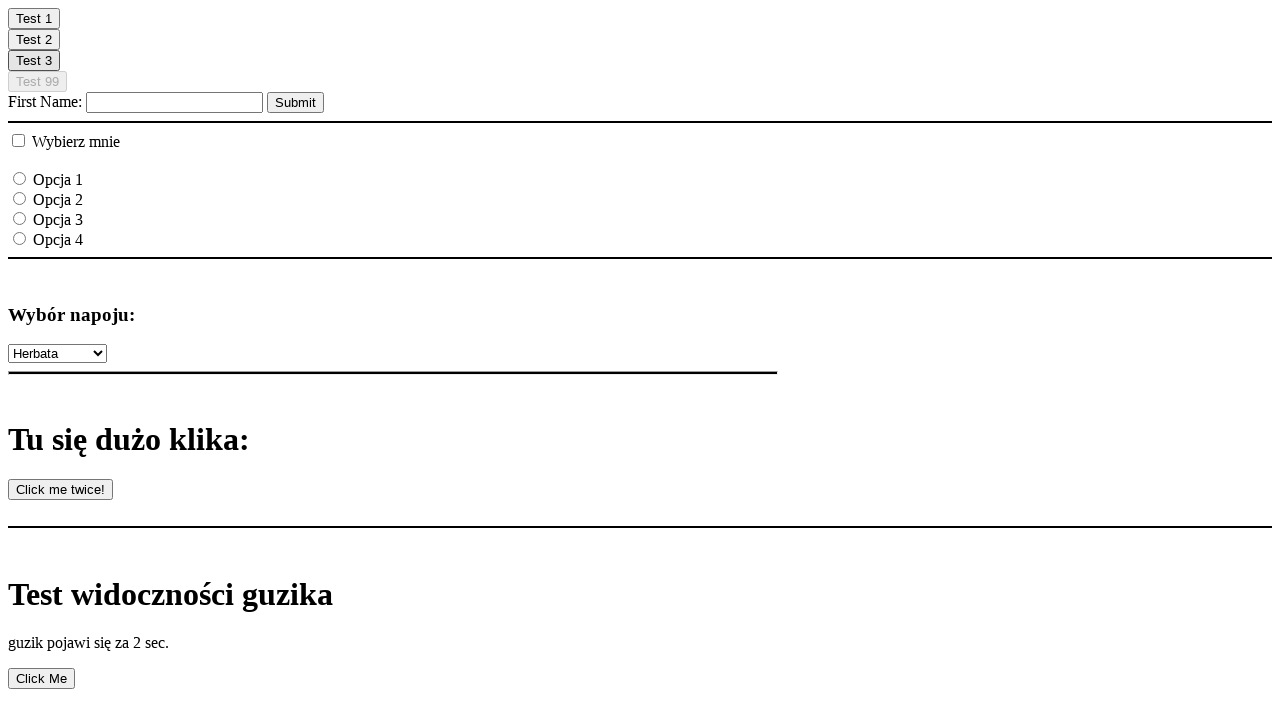